Tests a comprehensive form by filling in text fields, selecting a radio button, checking a checkbox, selecting from a dropdown, entering a date, and submitting the form

Starting URL: http://formy-project.herokuapp.com/form

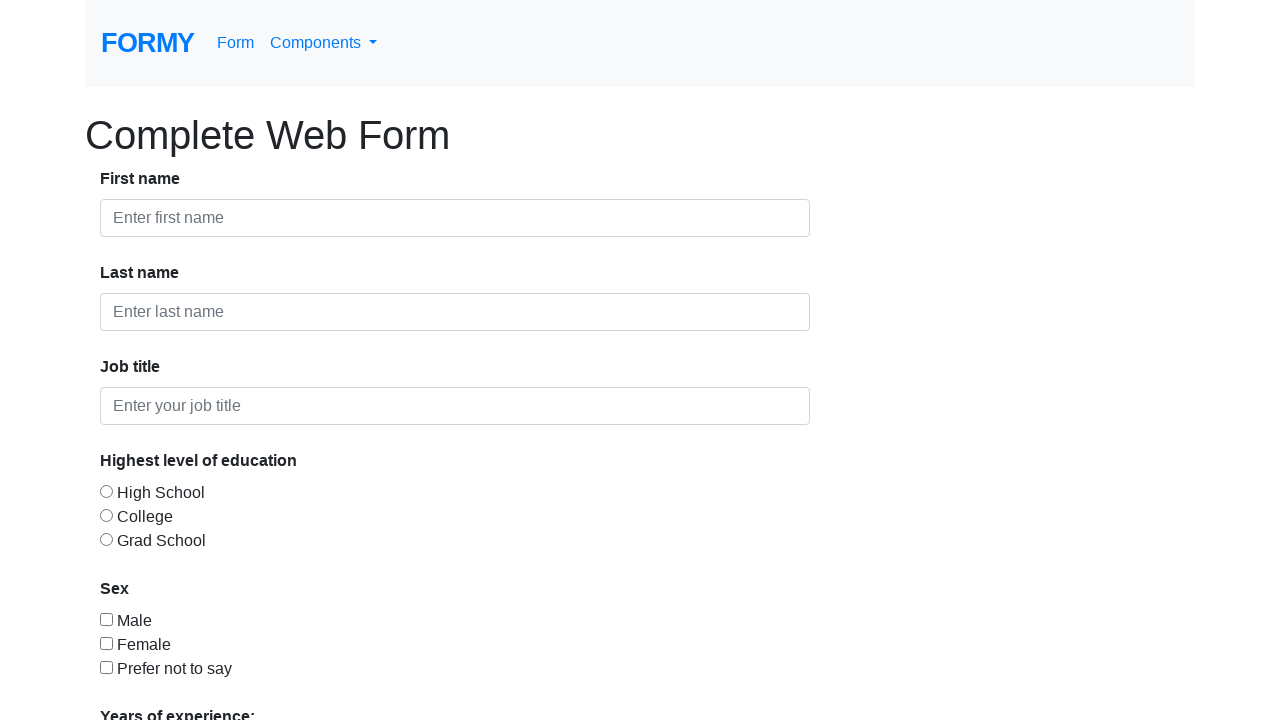

Filled first name field with 'Sam' on internal:attr=[placeholder="Enter first name"i]
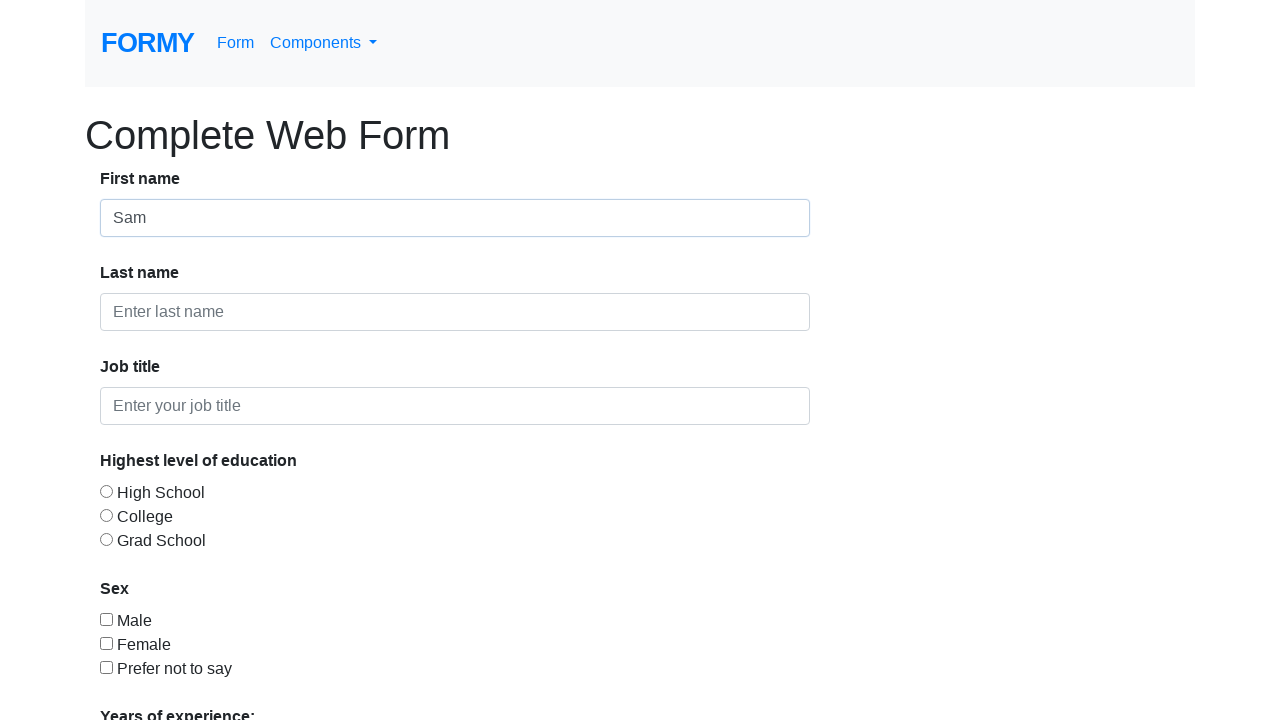

Filled last name field with 'Robertson' on internal:attr=[placeholder="Enter last name"i]
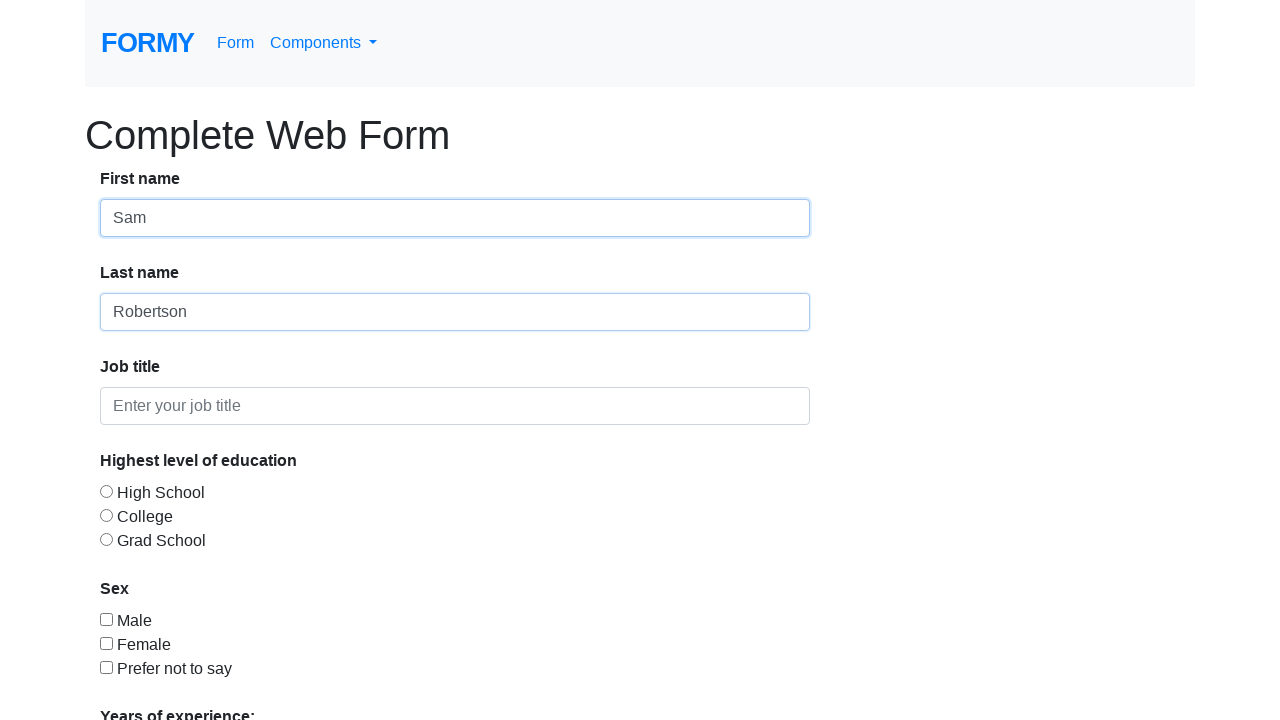

Filled job title field with 'Test Automation Engineer' on internal:attr=[placeholder="Enter your job title"i]
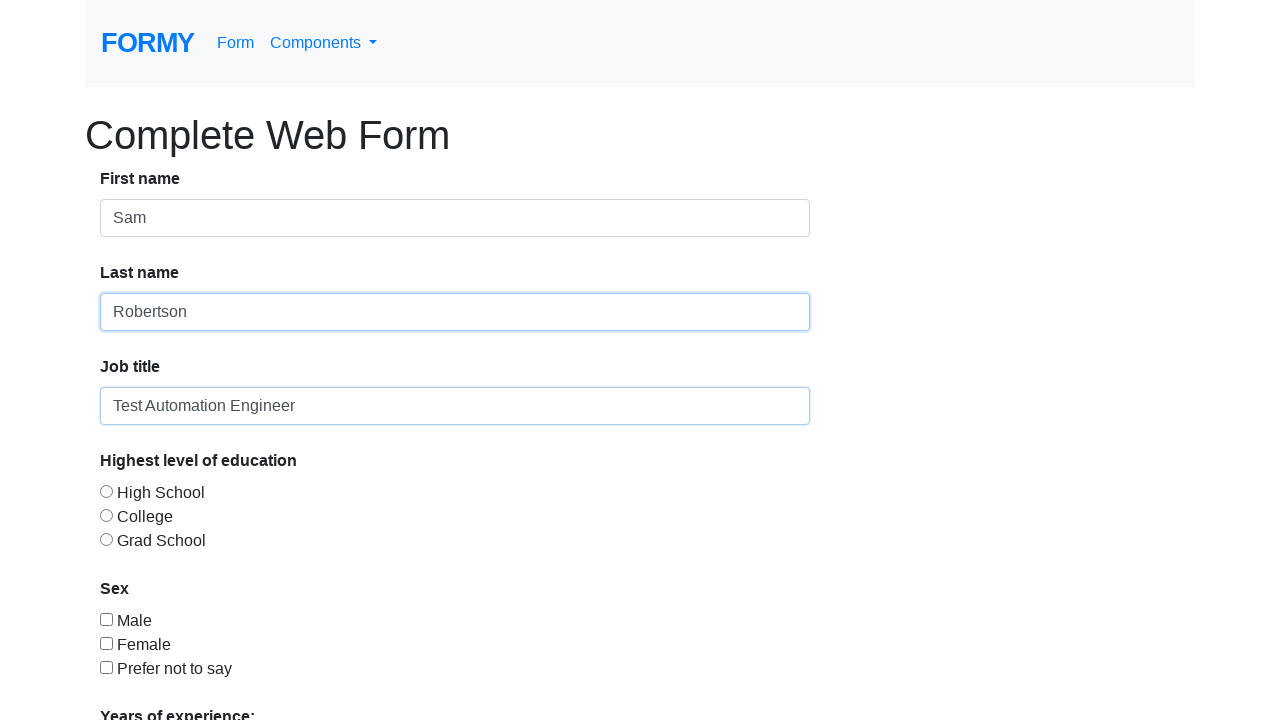

Selected college radio button at (106, 515) on input[value="radio-button-2"]
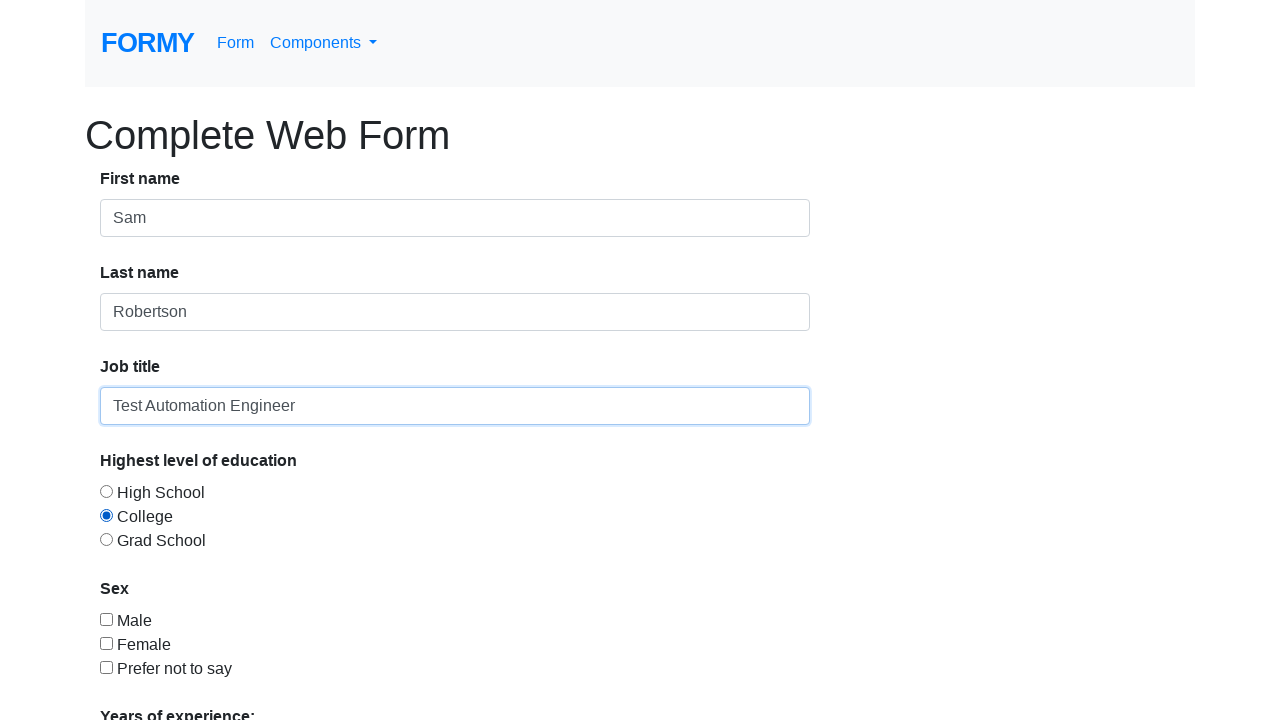

Checked male checkbox at (106, 619) on input[value="checkbox-1"]
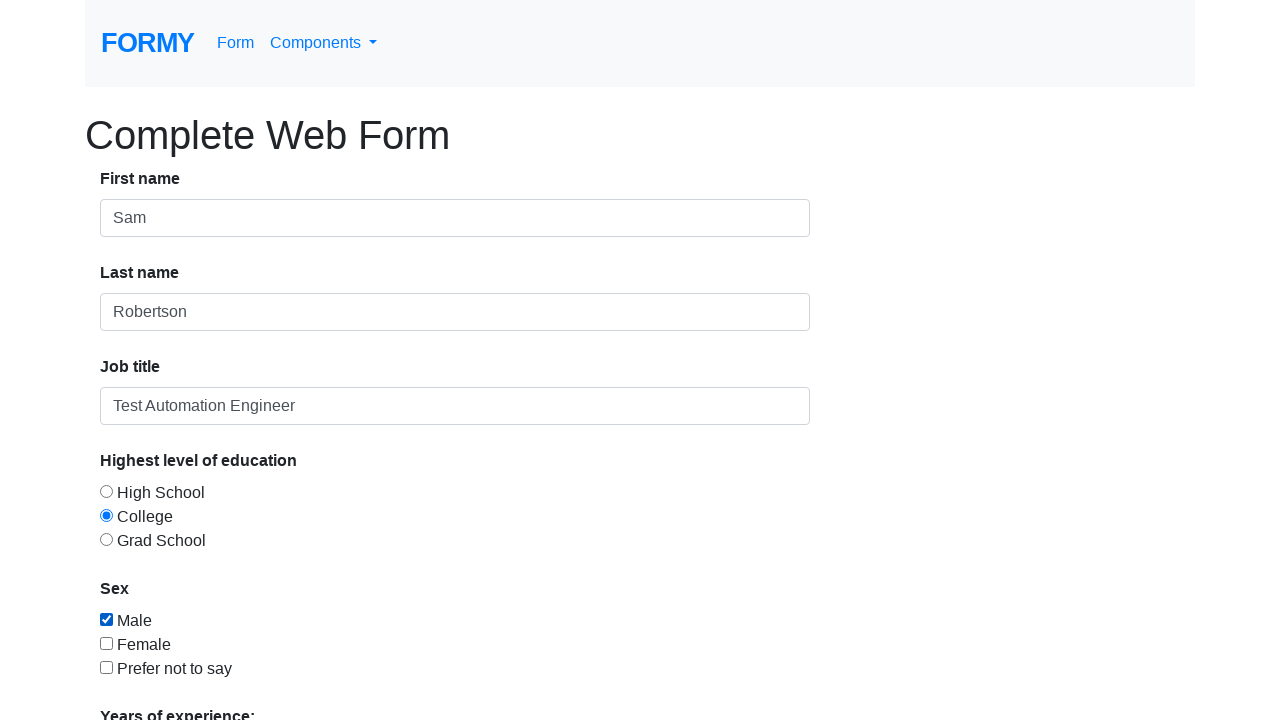

Selected '5-9' years experience from dropdown on #select-menu
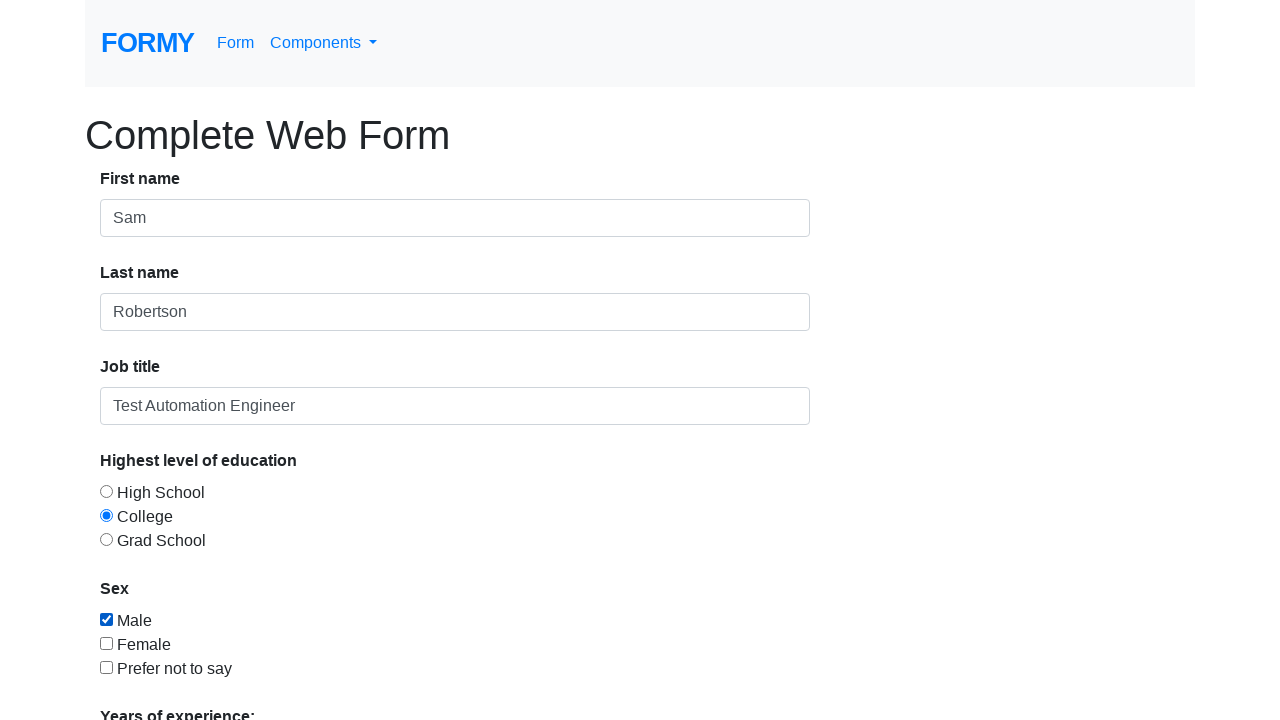

Filled date field with '14/12/2024' on #datepicker
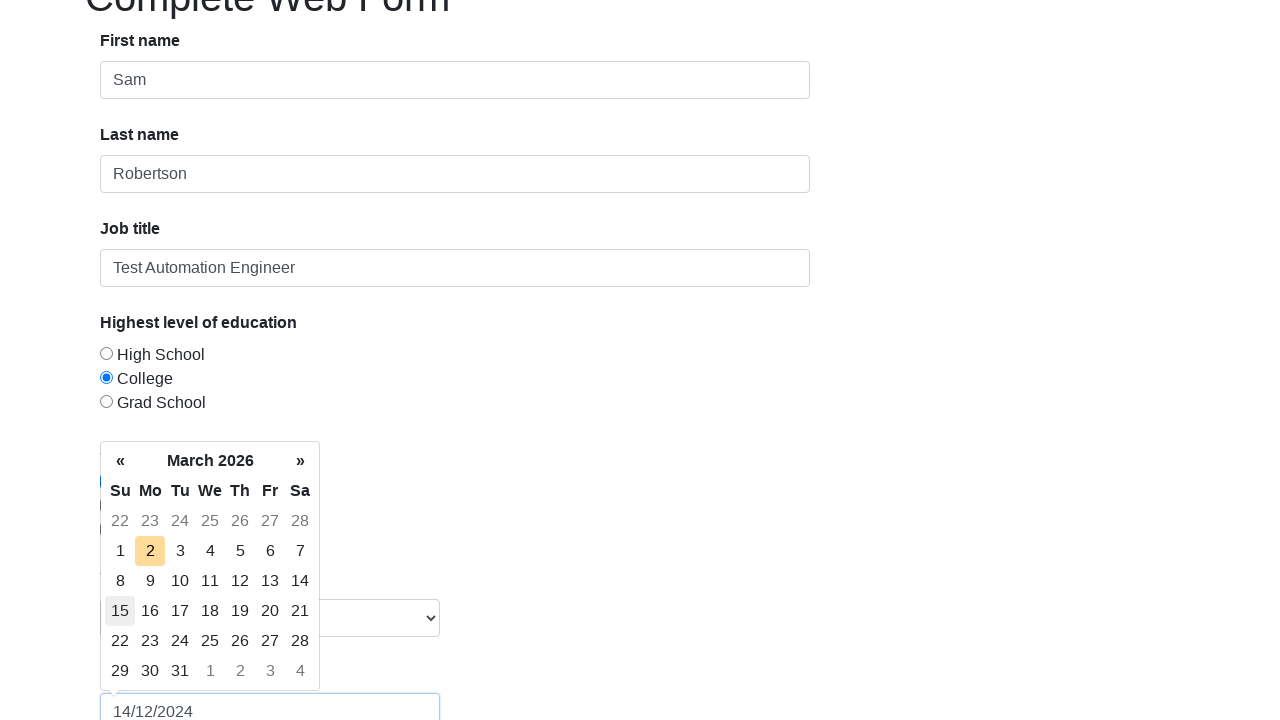

Clicked submit button to submit form at (148, 680) on .btn-primary
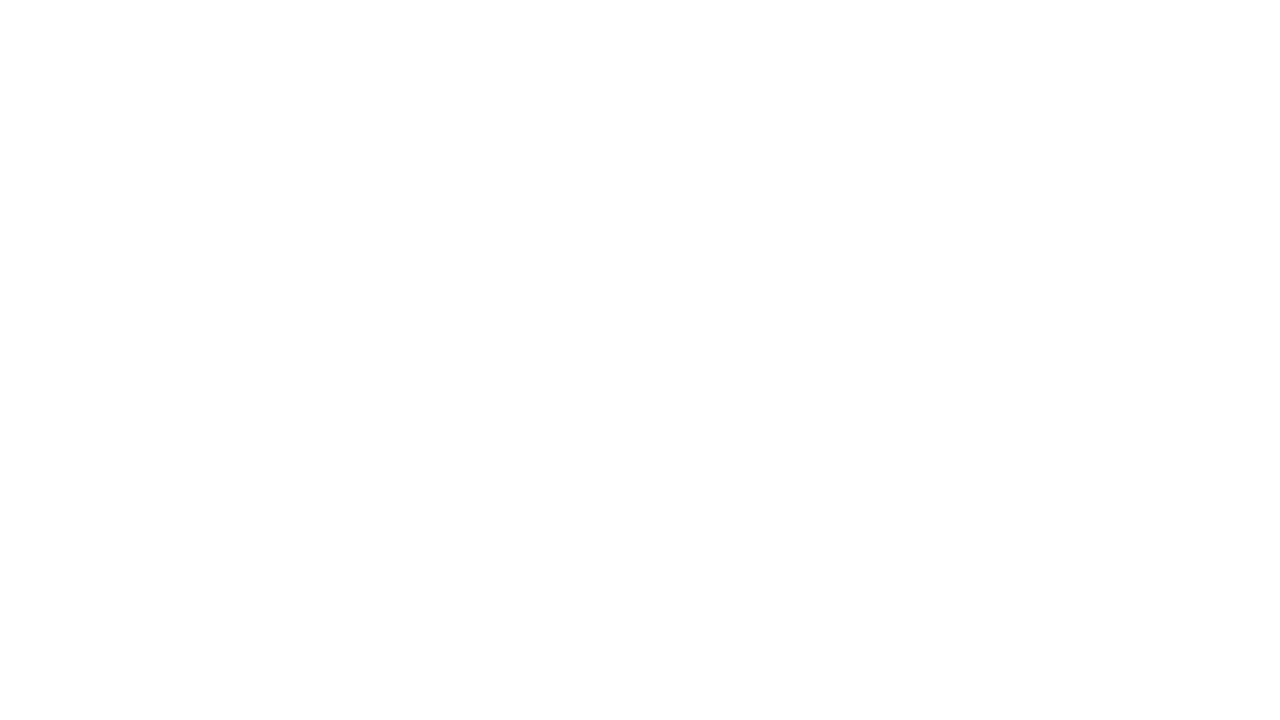

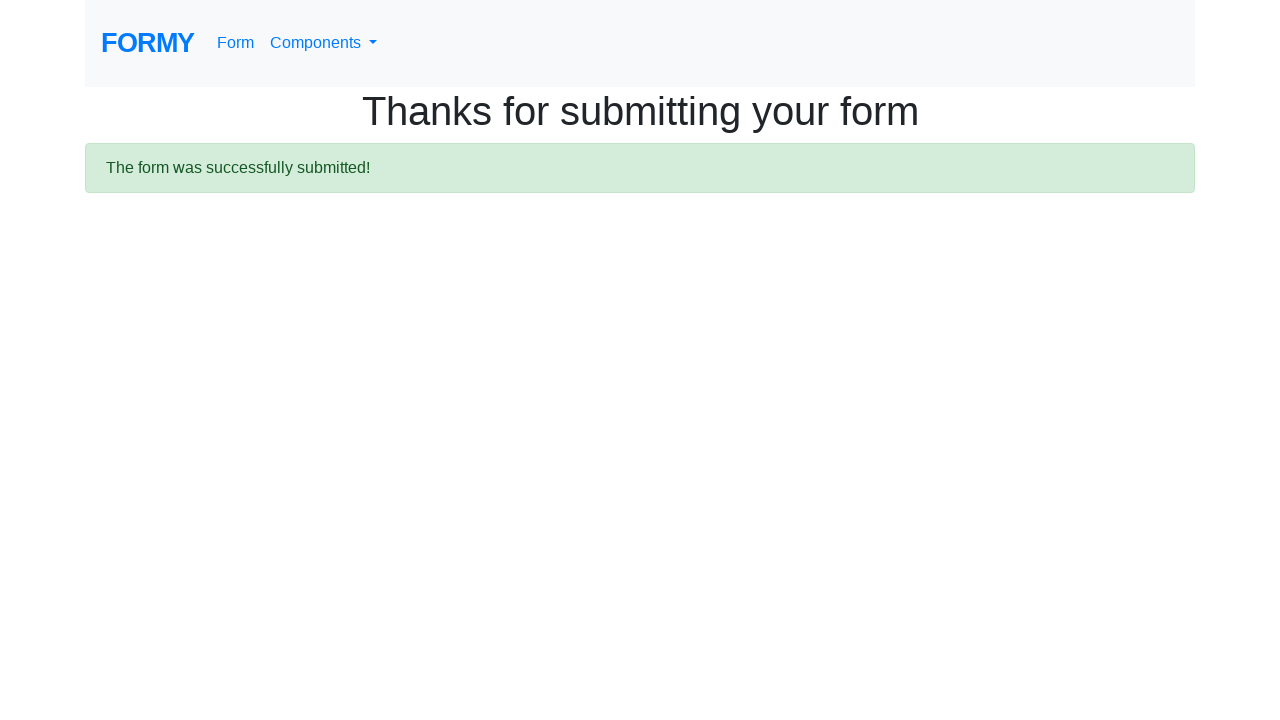